Tests multiplication with zero as the multiplier

Starting URL: https://testsheepnz.github.io/BasicCalculator.html

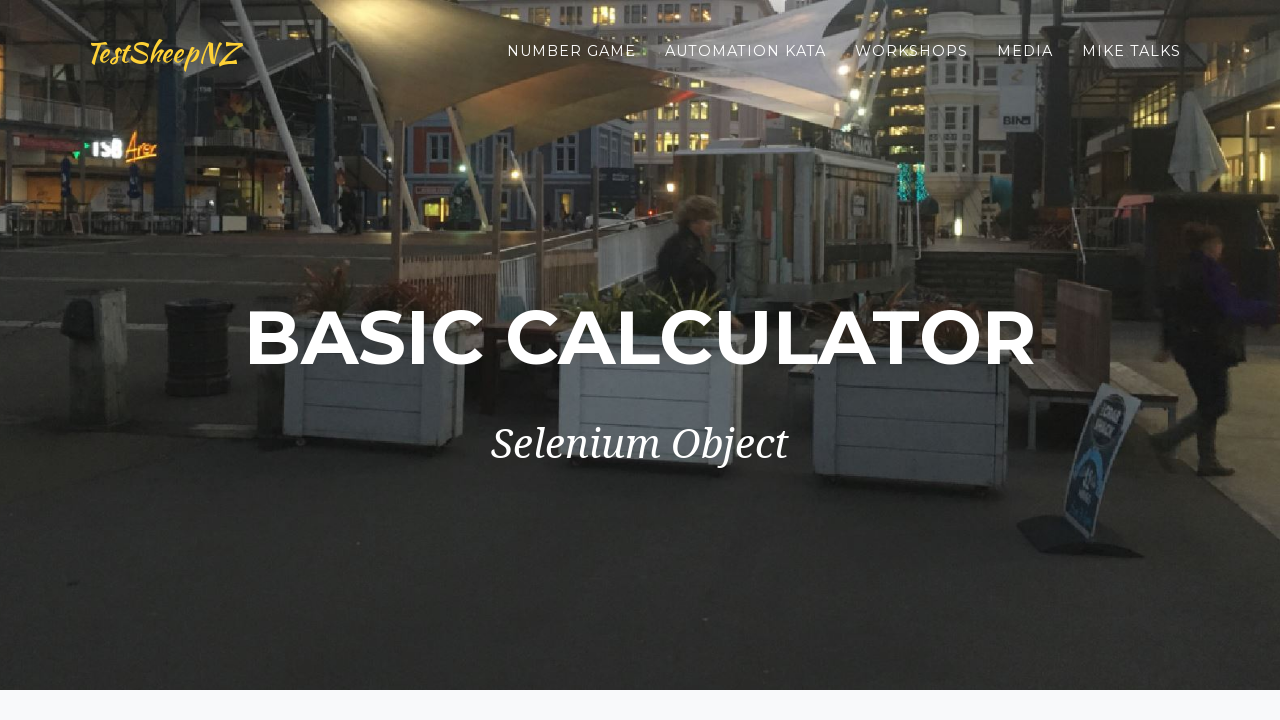

Entered first number 17 in number1Field on #number1Field
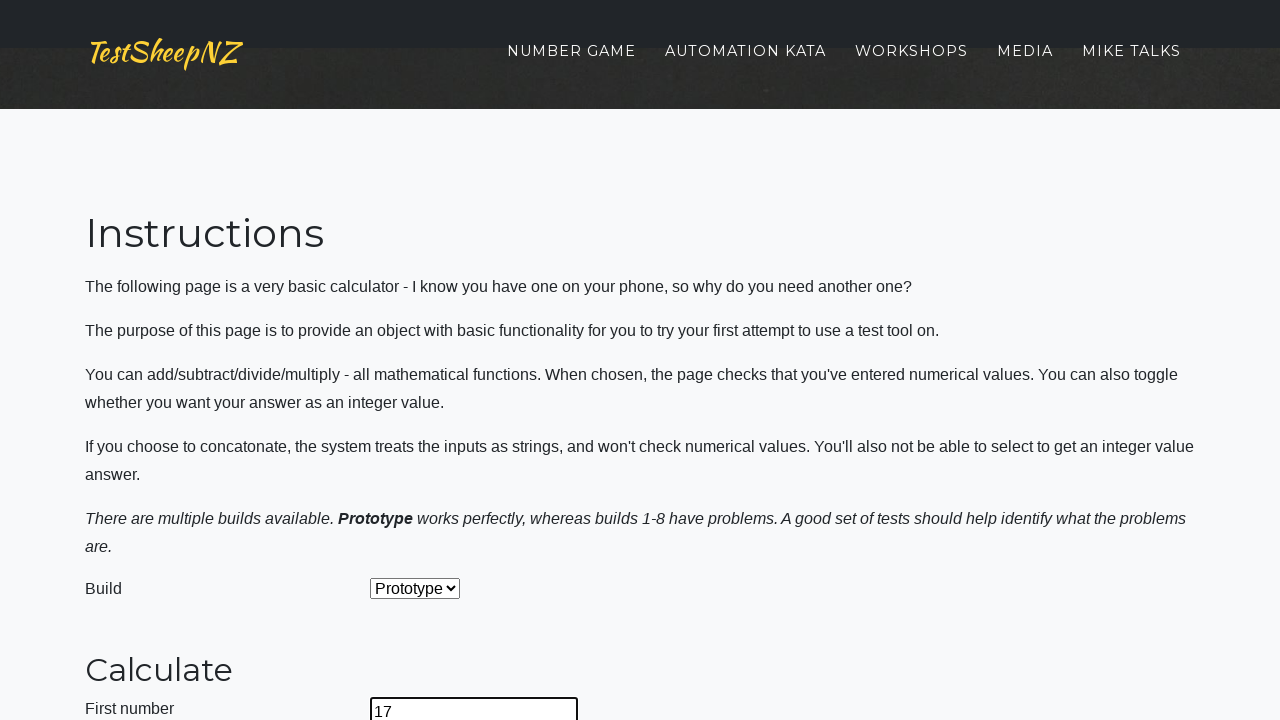

Entered zero as second number in number2Field on #number2Field
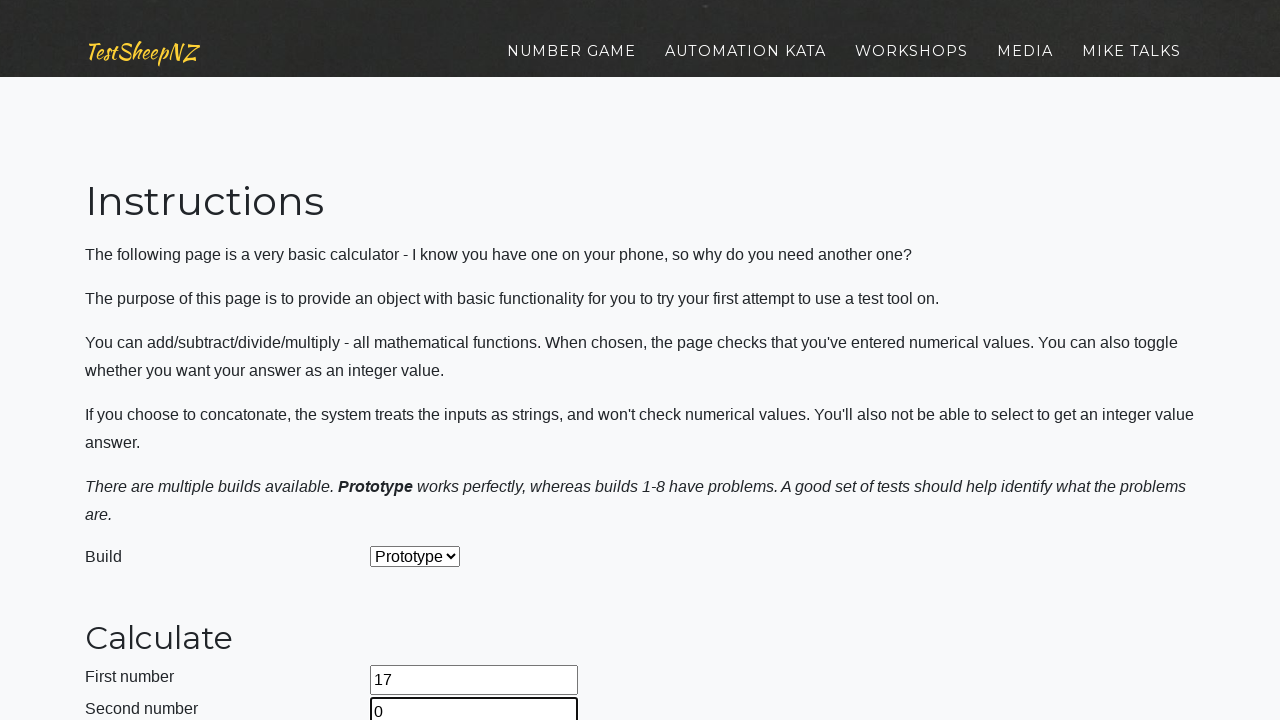

Selected Multiply operation from dropdown on #selectOperationDropdown
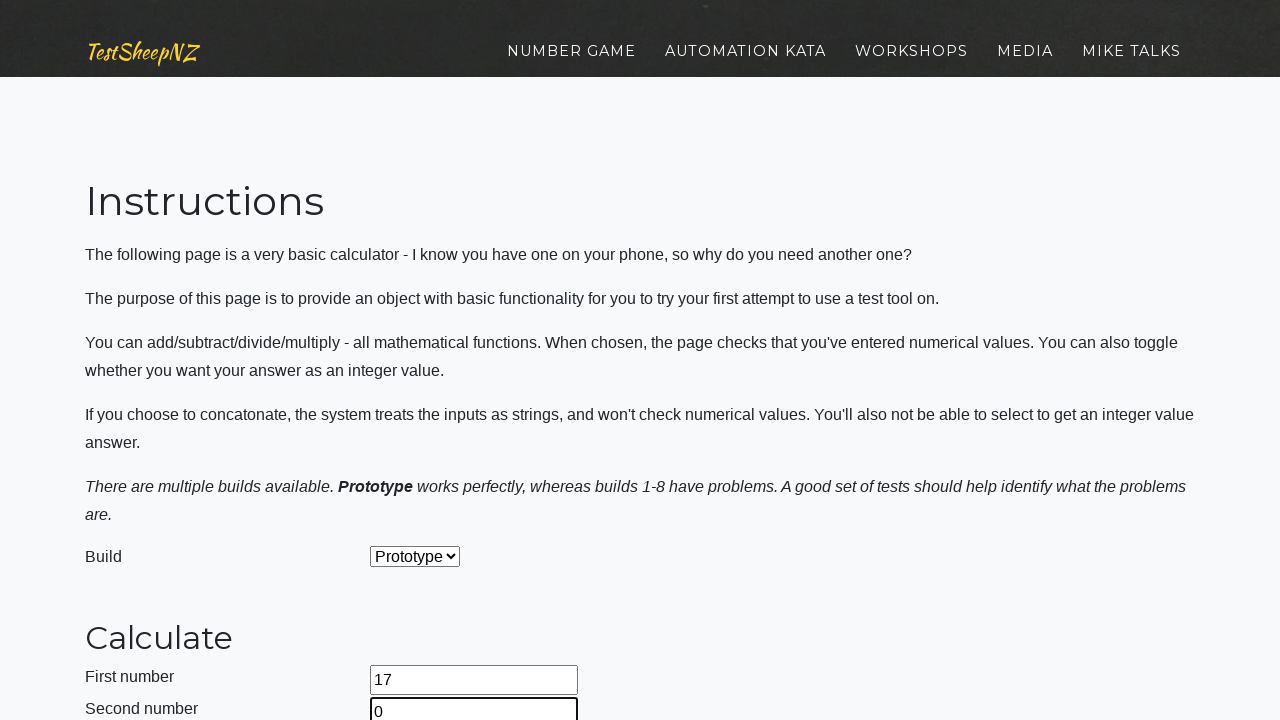

Clicked calculate button to perform multiplication at (422, 361) on #calculateButton
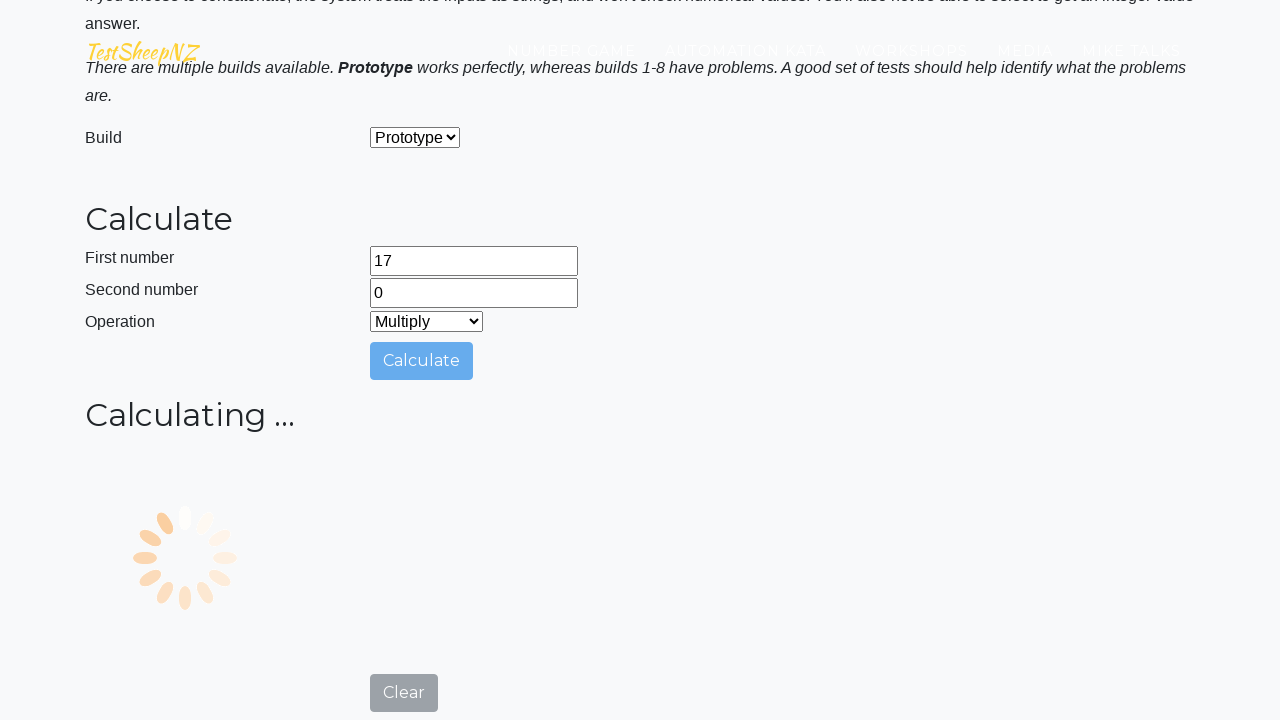

Result field loaded with answer
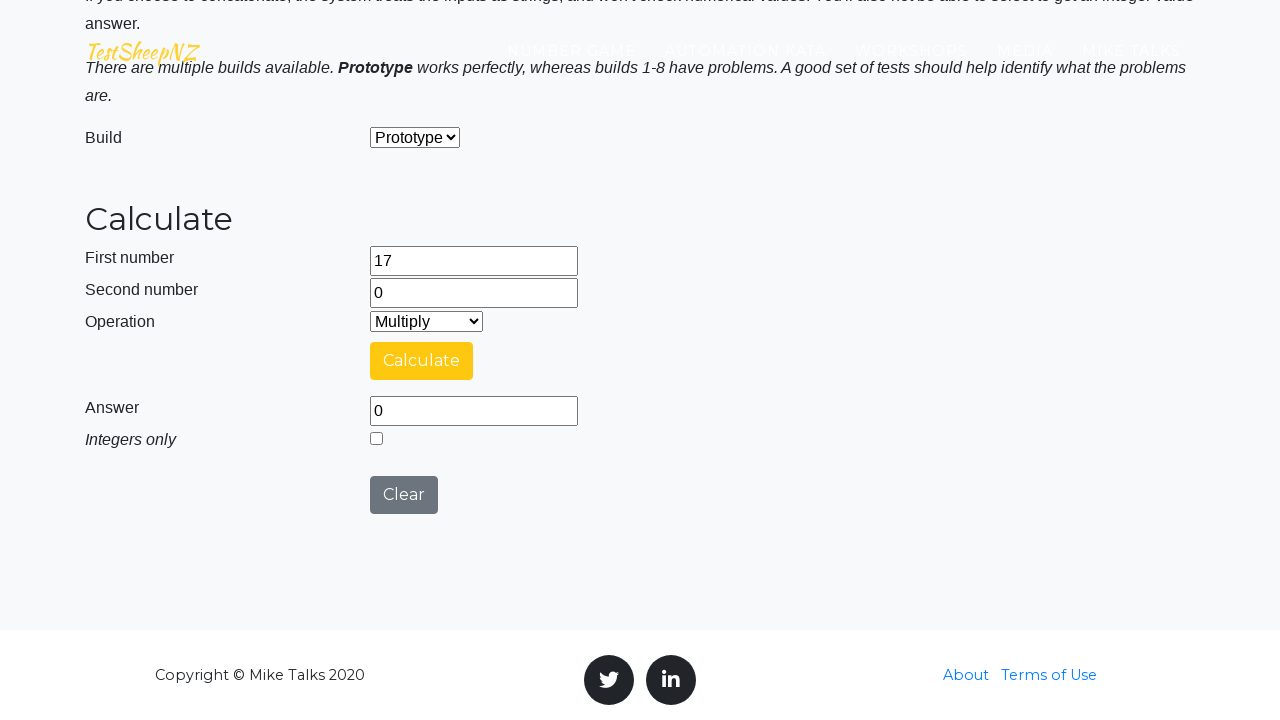

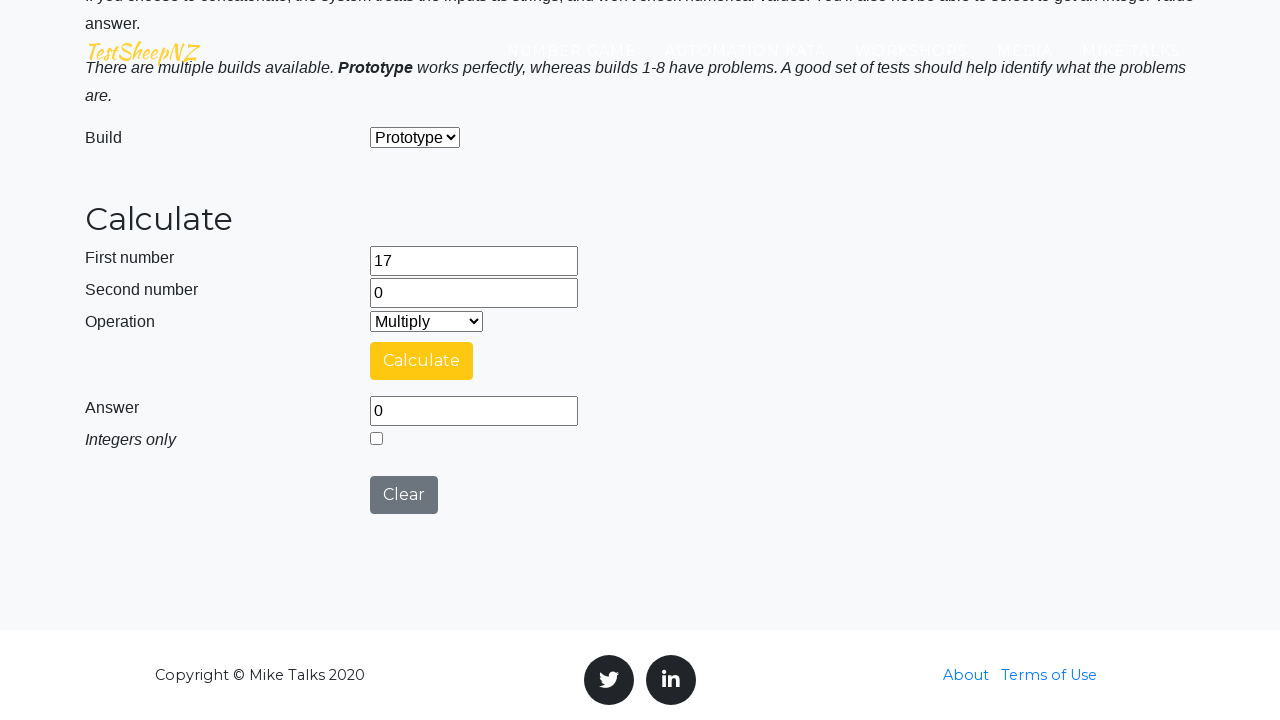